Tests JavaScript prompt alert functionality by triggering a prompt, entering text, and dismissing it

Starting URL: https://the-internet.herokuapp.com/javascript_alerts

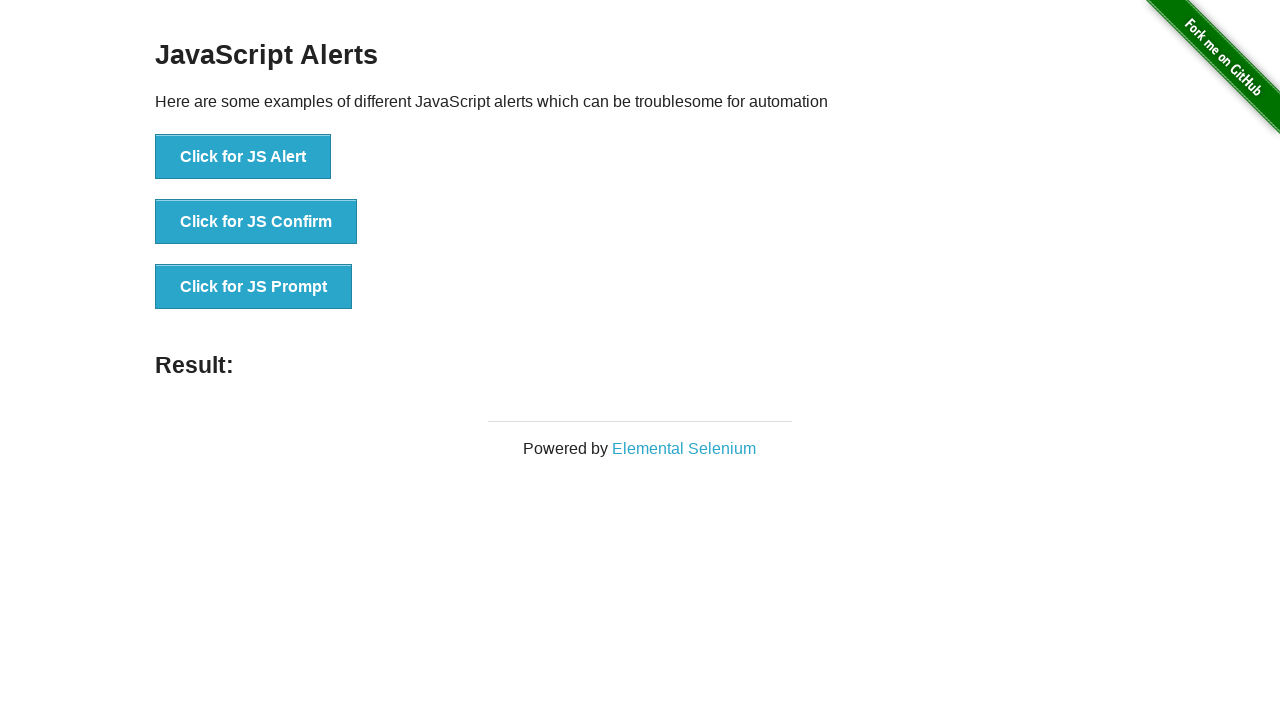

Clicked button to trigger JavaScript prompt at (254, 287) on xpath=//button[@onclick = 'jsPrompt()']
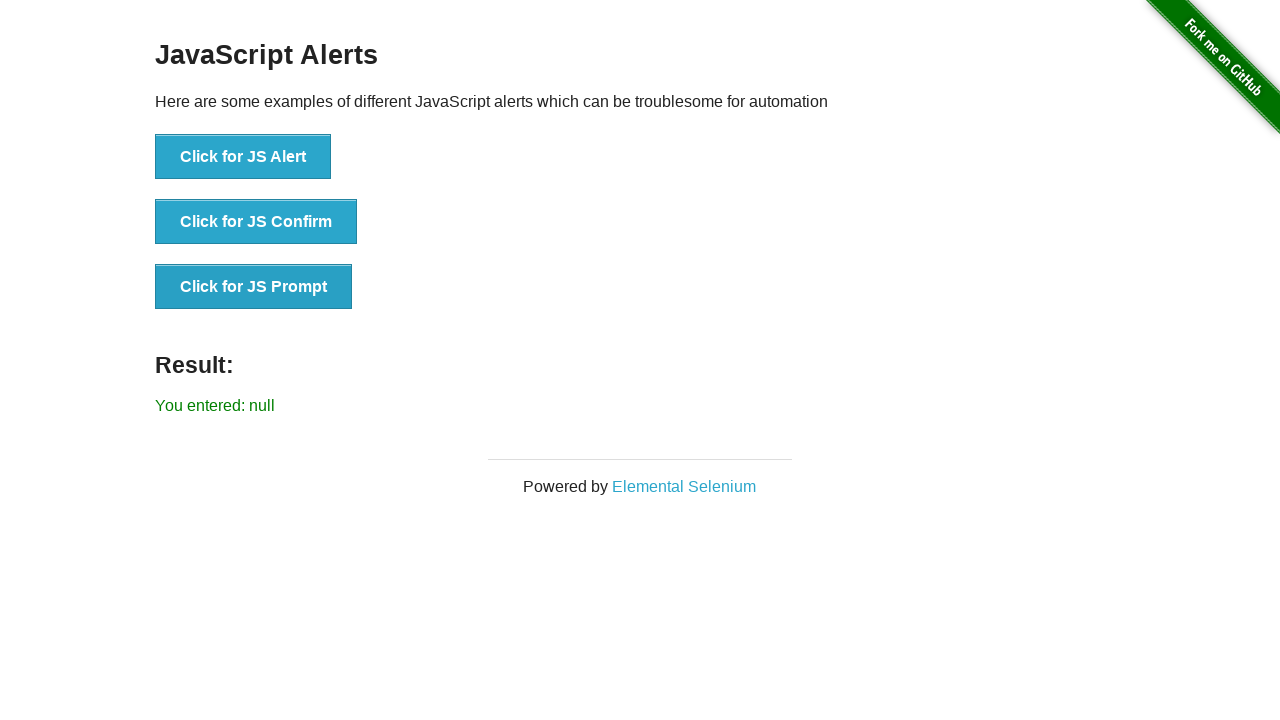

Set up dialog handler to dismiss prompts
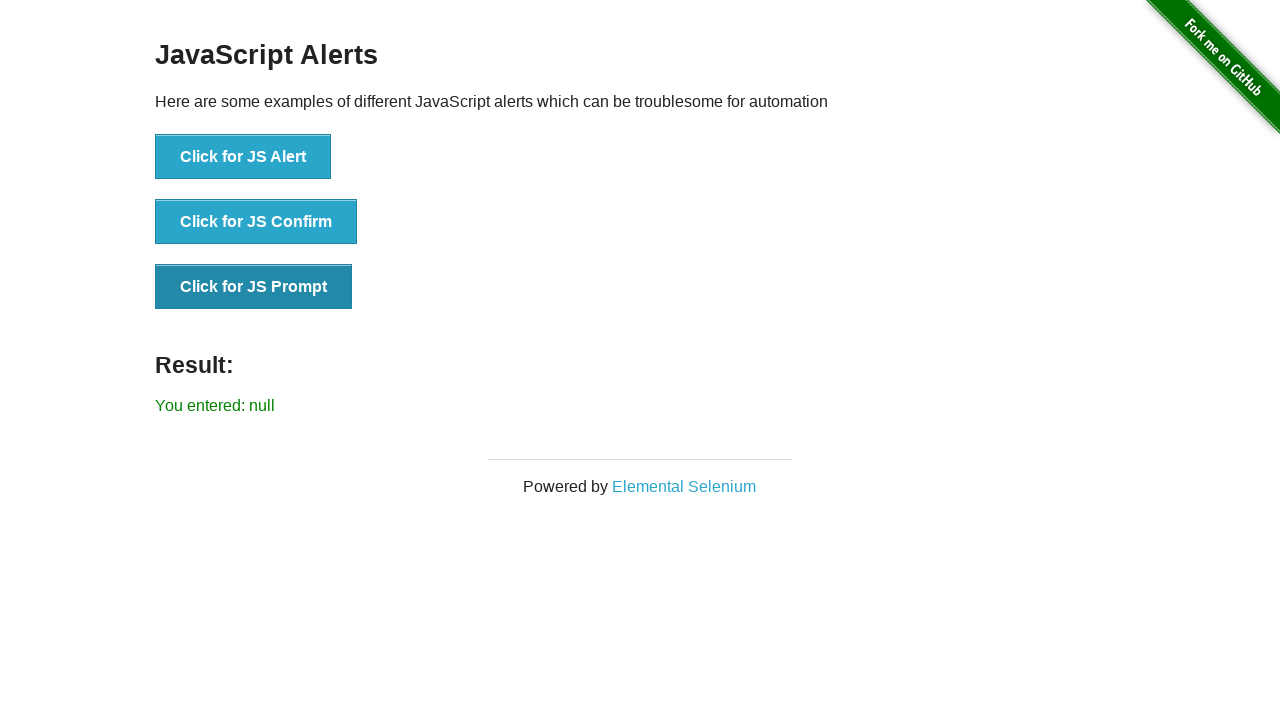

Configured dialog handler to print message and dismiss
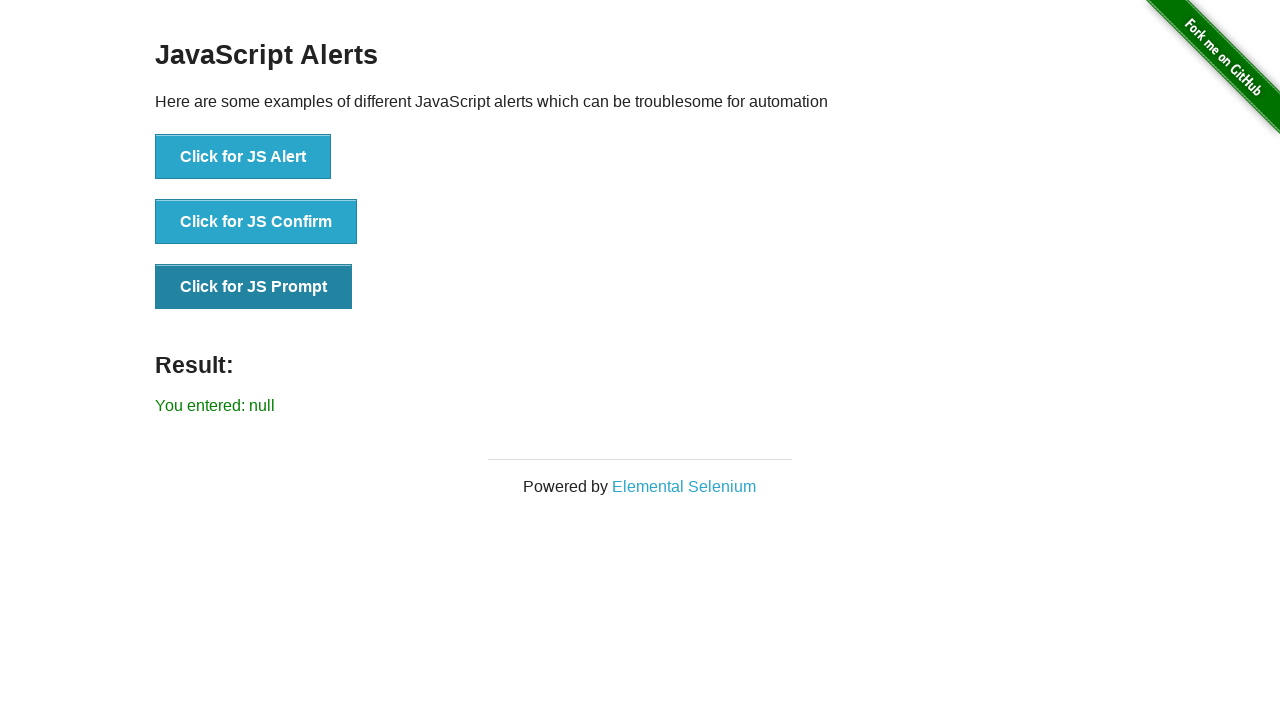

Clicked button again to trigger prompt with handler in place at (254, 287) on xpath=//button[@onclick = 'jsPrompt()']
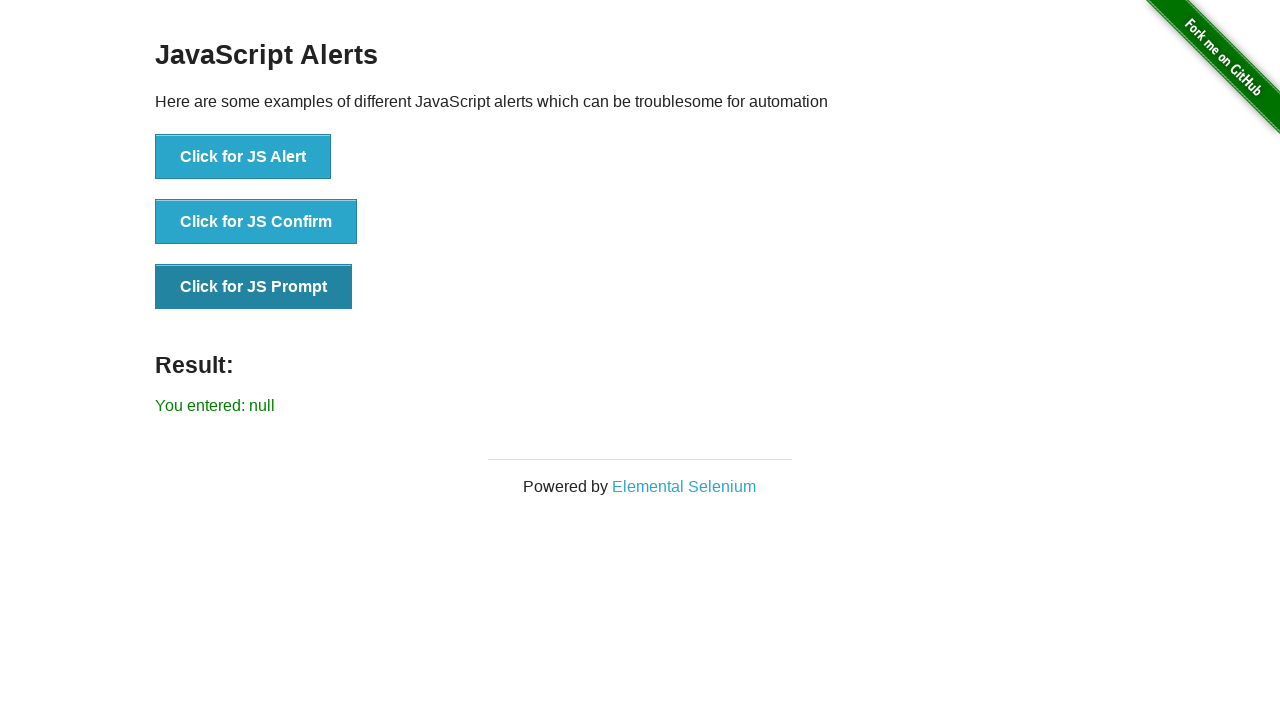

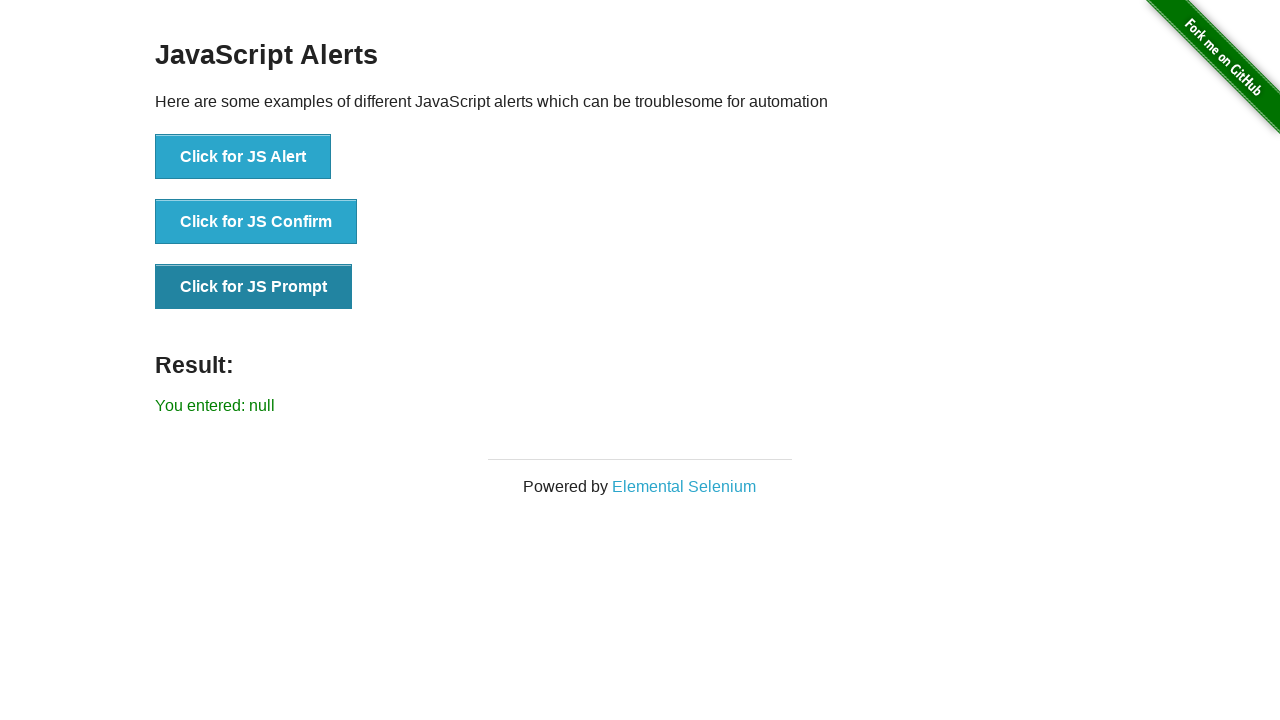